Tests navigation through the Shifting Content section by clicking on menu links and verifying menu items are displayed

Starting URL: https://the-internet.herokuapp.com/

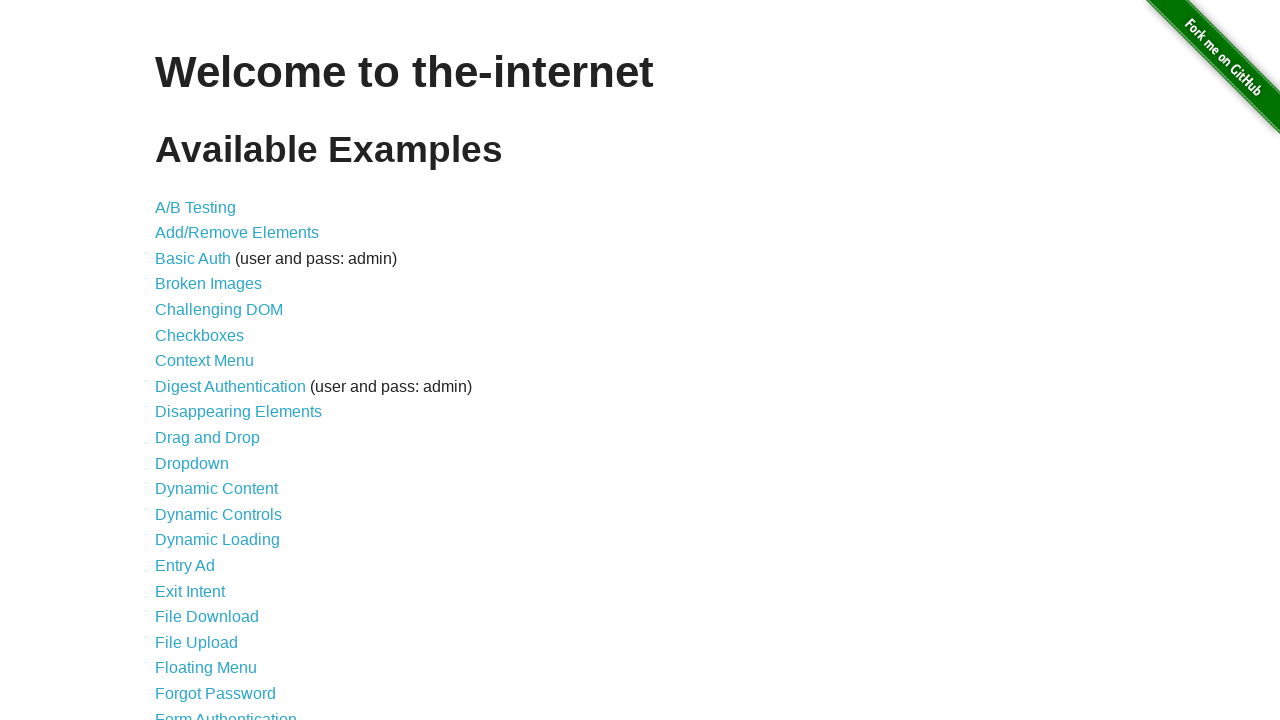

Clicked on 'Shifting Content' link at (212, 523) on text=Shifting Content
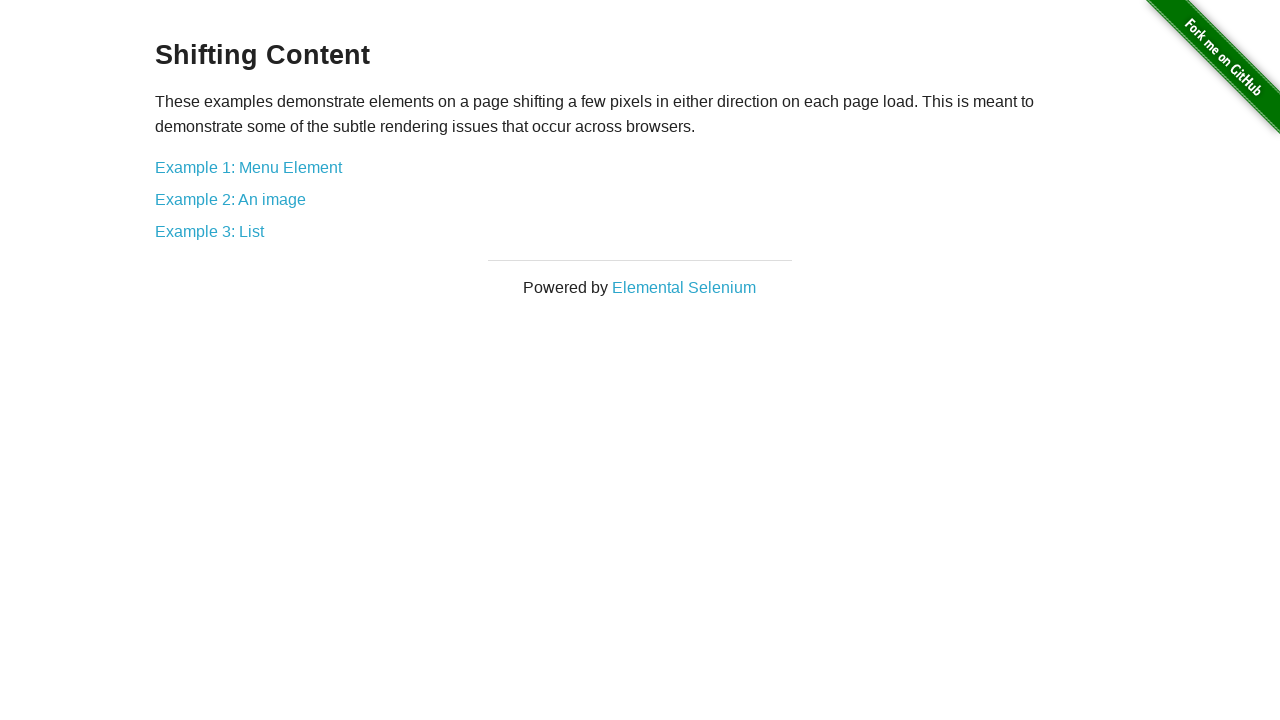

Clicked on 'Example 1: Menu Element' link at (248, 167) on text=Example 1: Menu Element
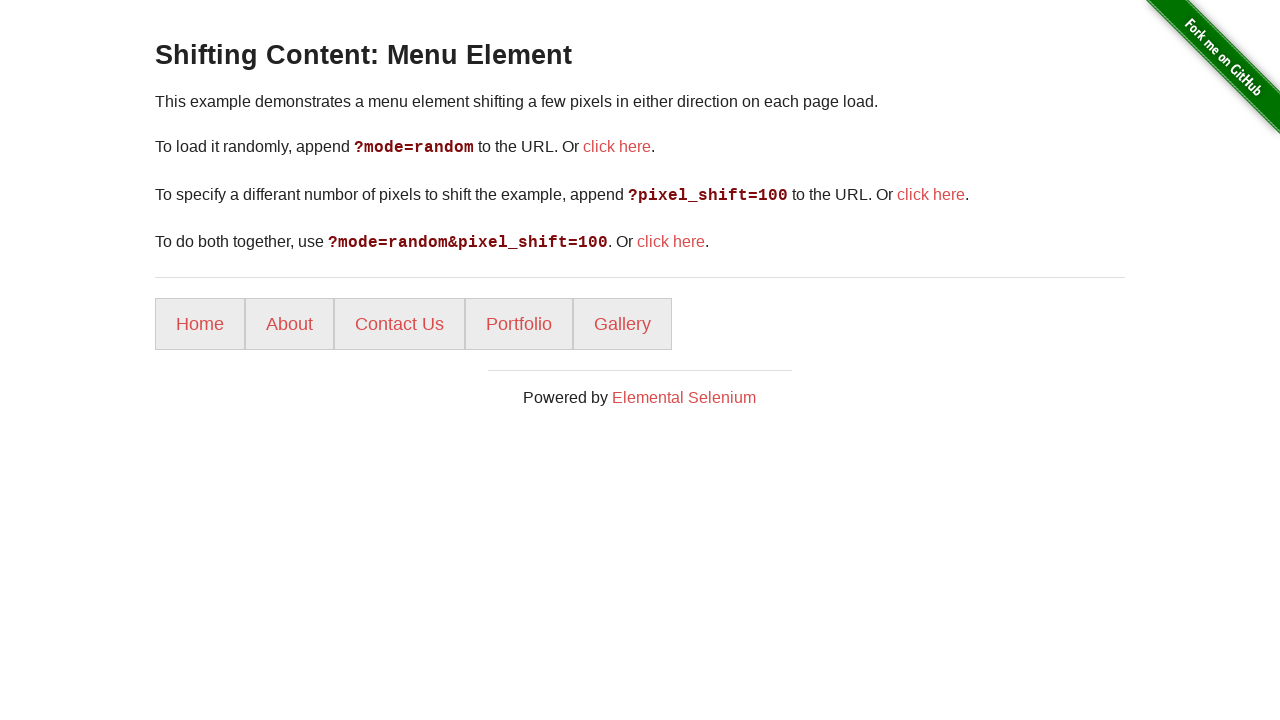

Menu items loaded
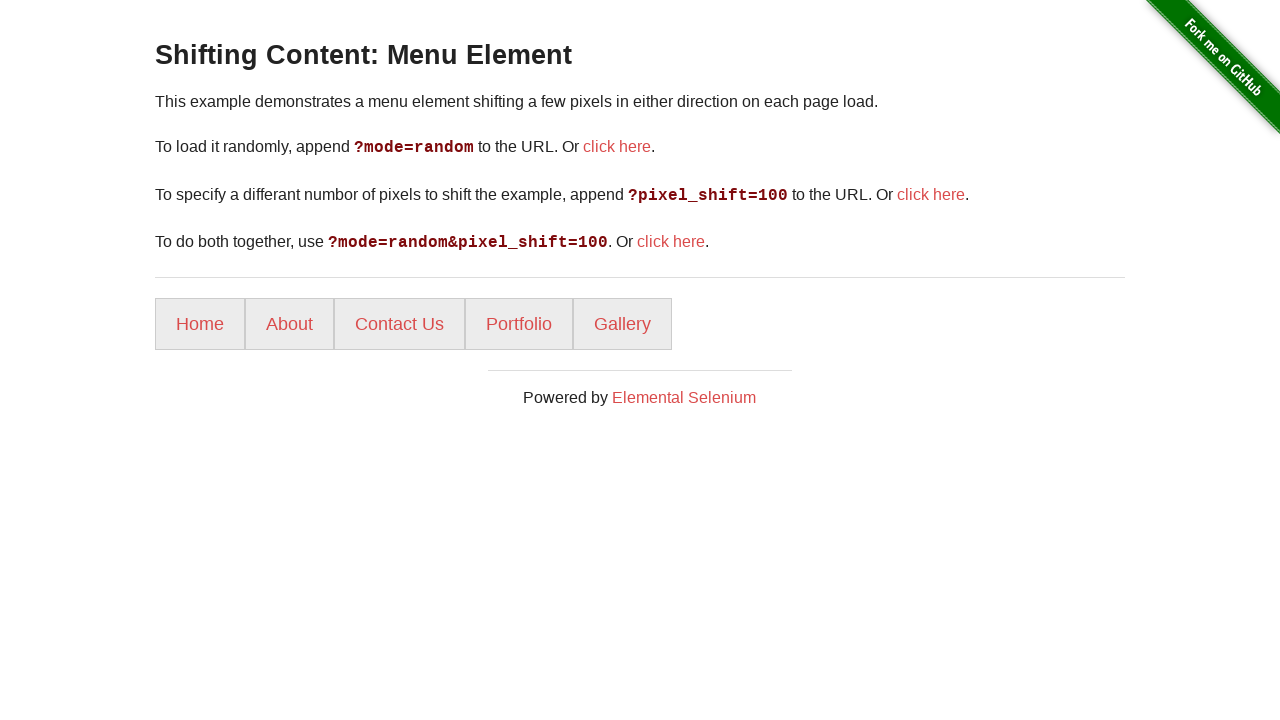

Retrieved 5 menu items
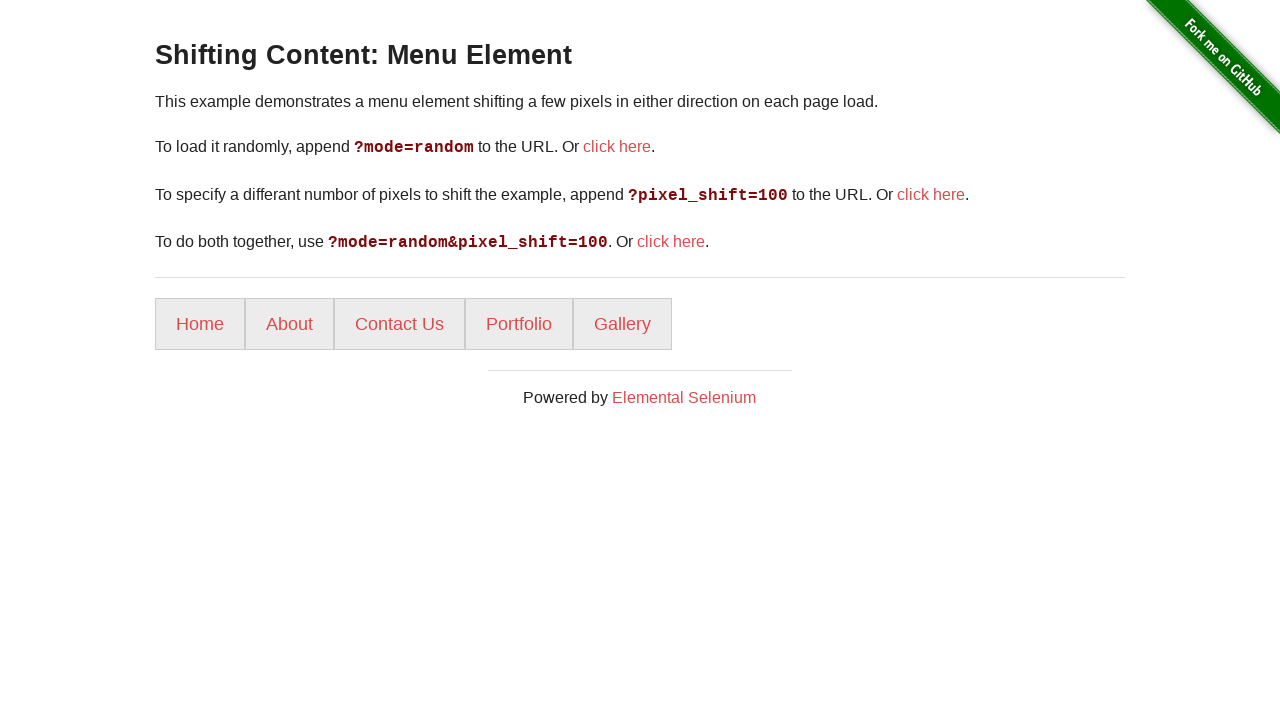

Printed menu item count: 5
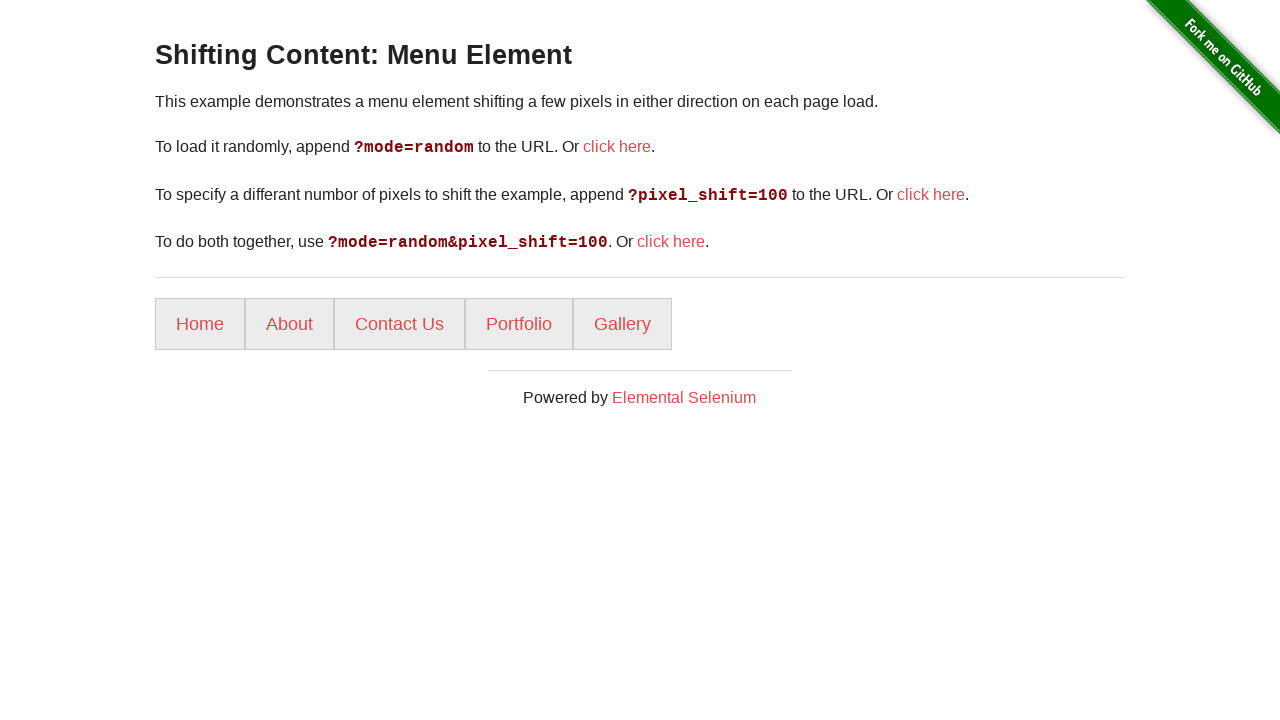

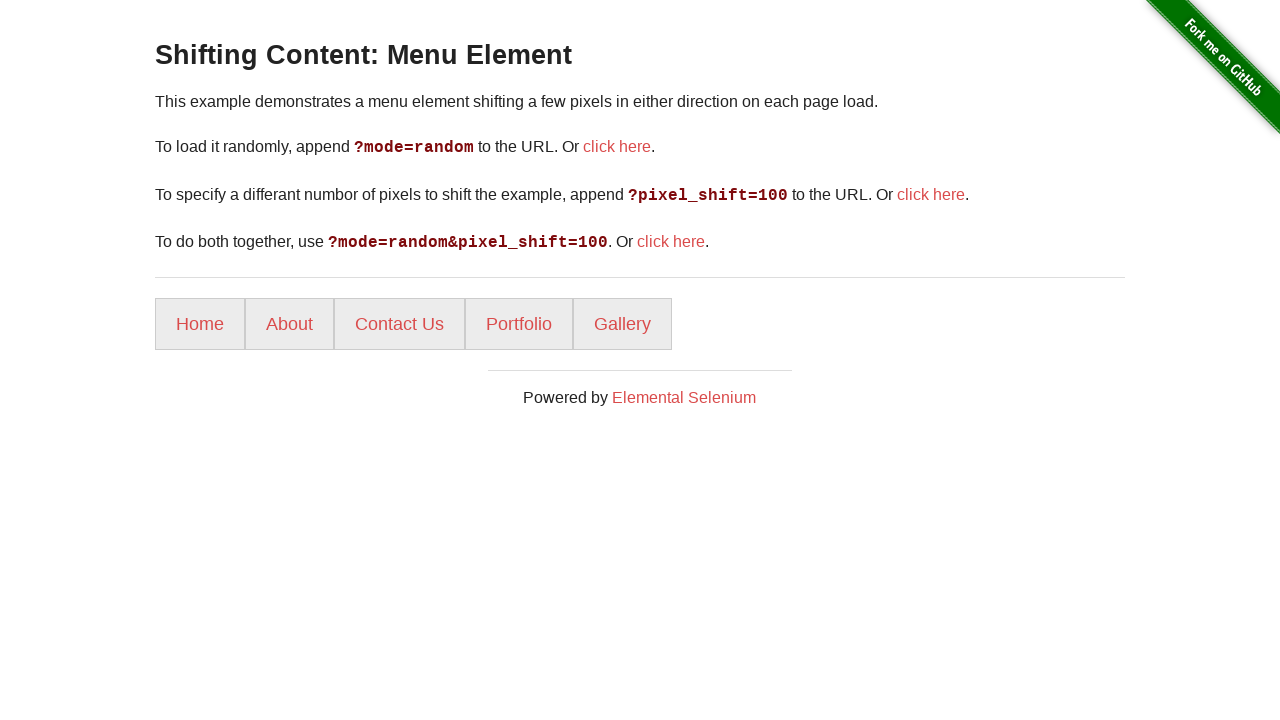